Tests DOM traversal using nextAll to verify sibling elements following specific elements

Starting URL: https://rahulshettyacademy.com/seleniumPractise/#/

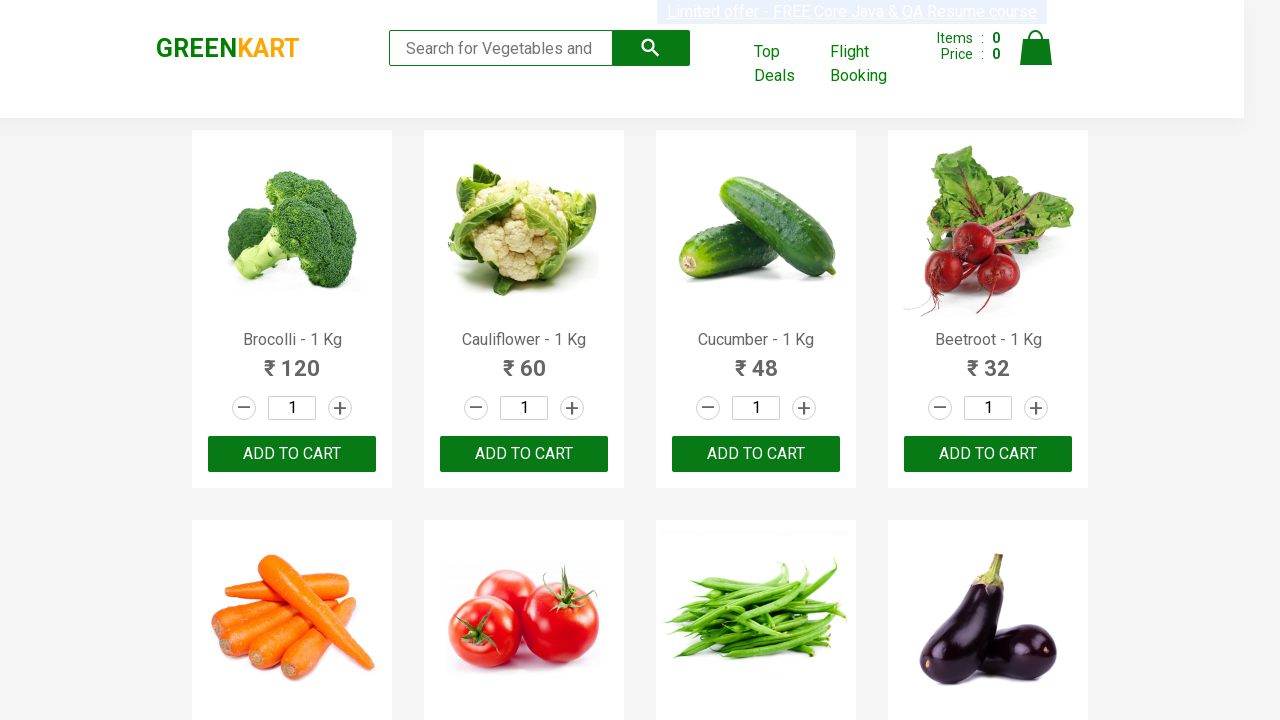

Located all following sibling elements after the first decrement button
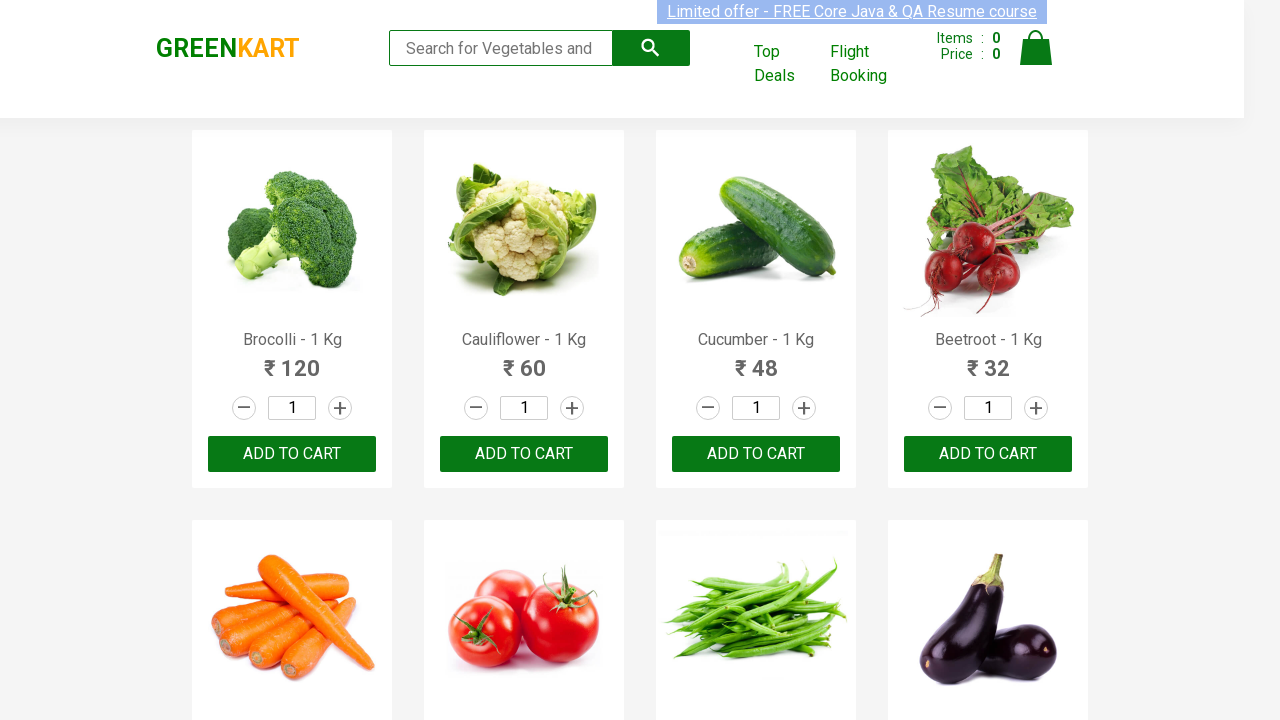

Verified first decrement button has exactly 2 following siblings
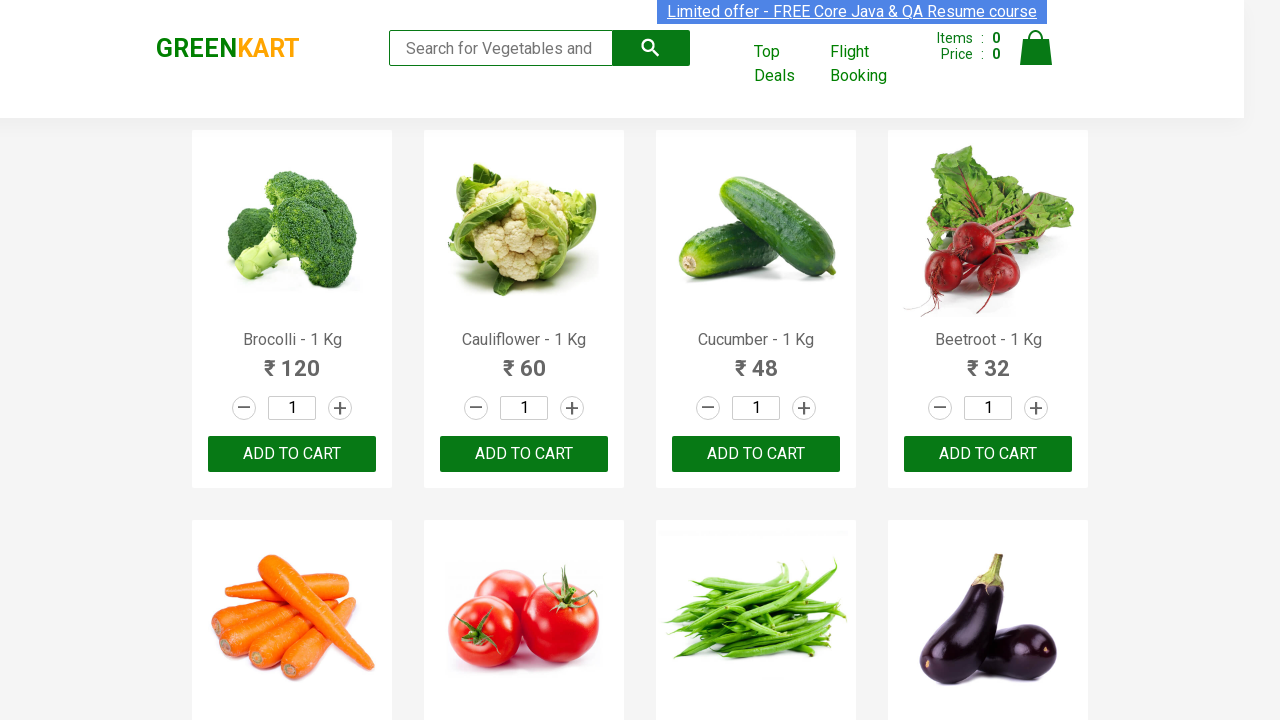

Located all following sibling elements after the products-wrapper
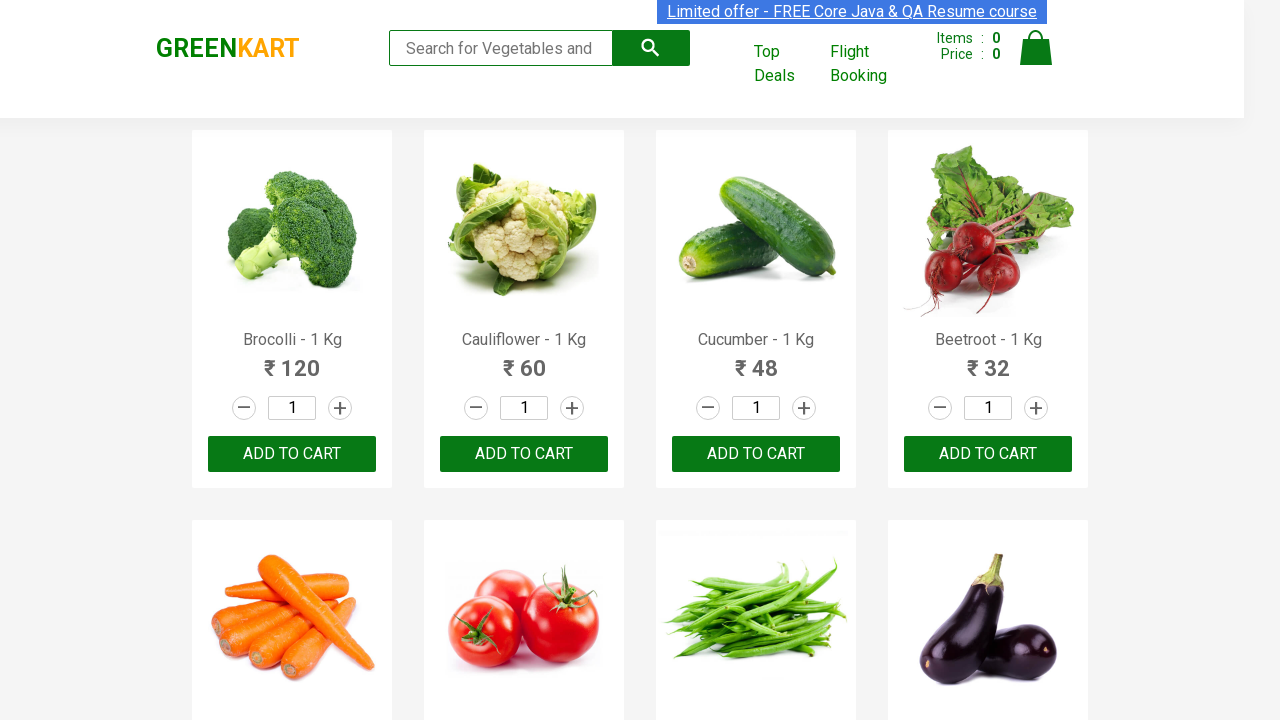

Verified products-wrapper has exactly 3 following siblings
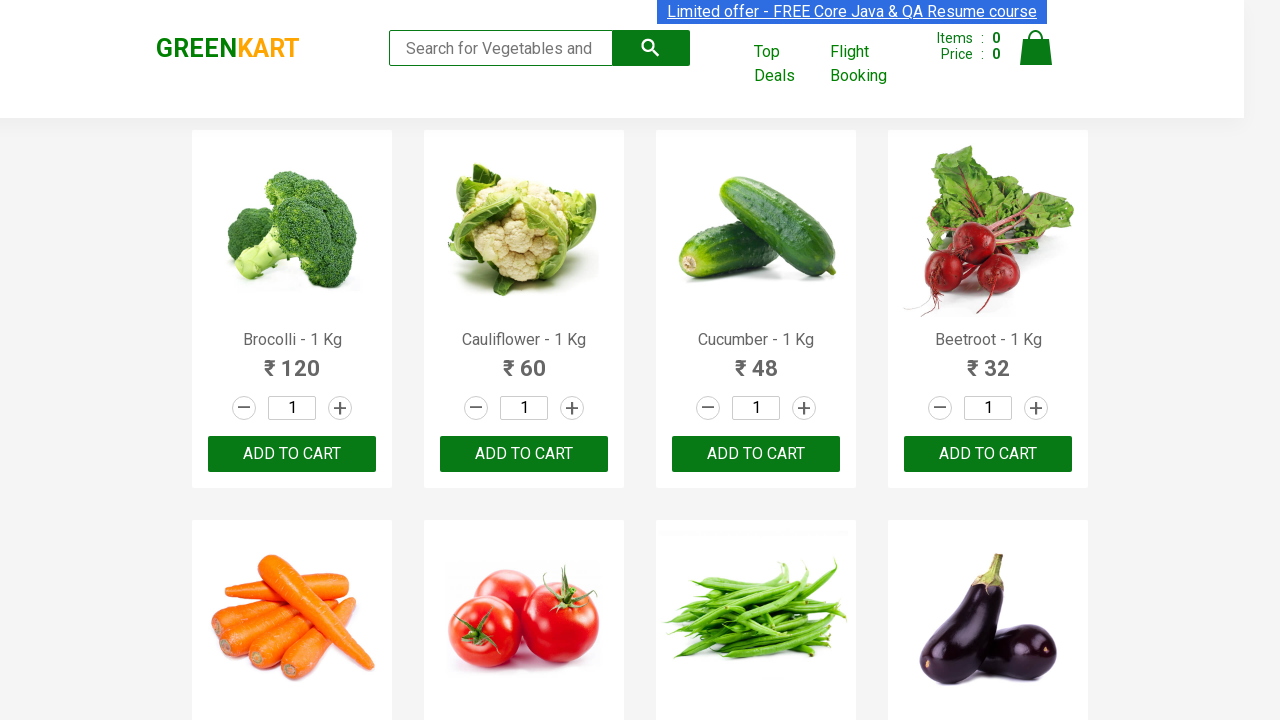

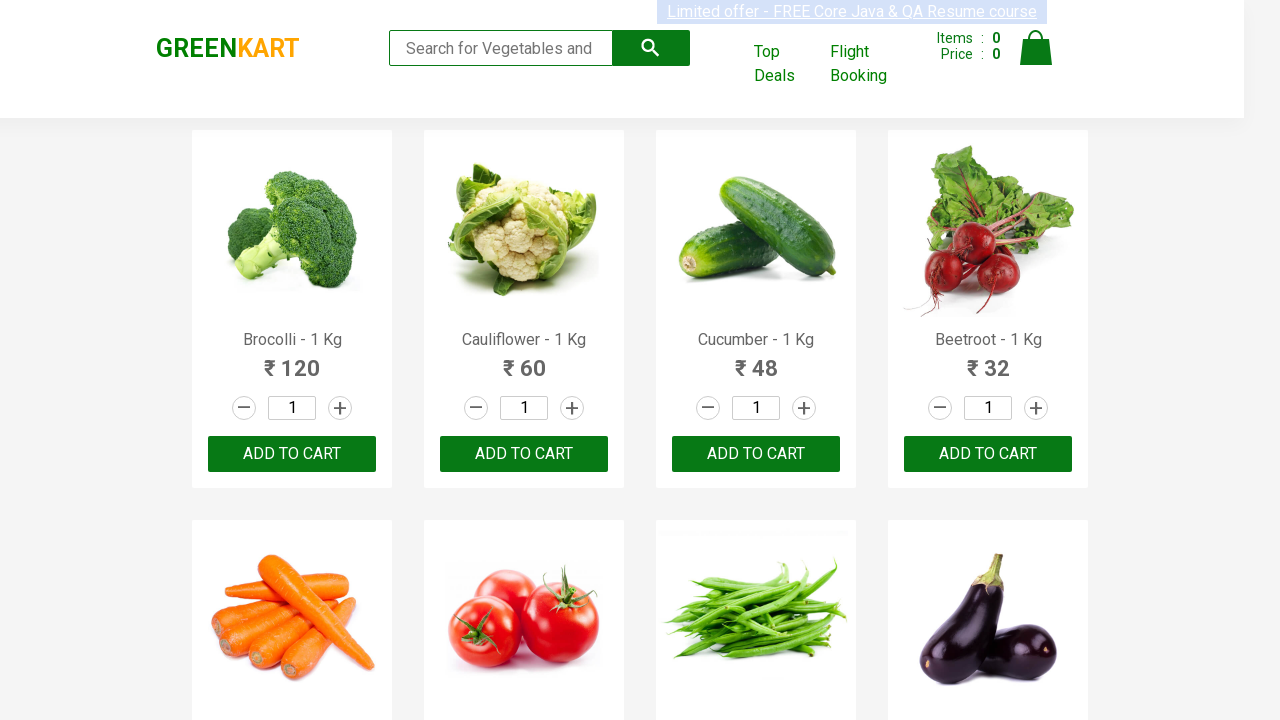